Tests the dynamic controls page by verifying a textbox is initially disabled, clicking the Enable button, waiting for it to become enabled, and verifying the success message appears.

Starting URL: https://the-internet.herokuapp.com/dynamic_controls

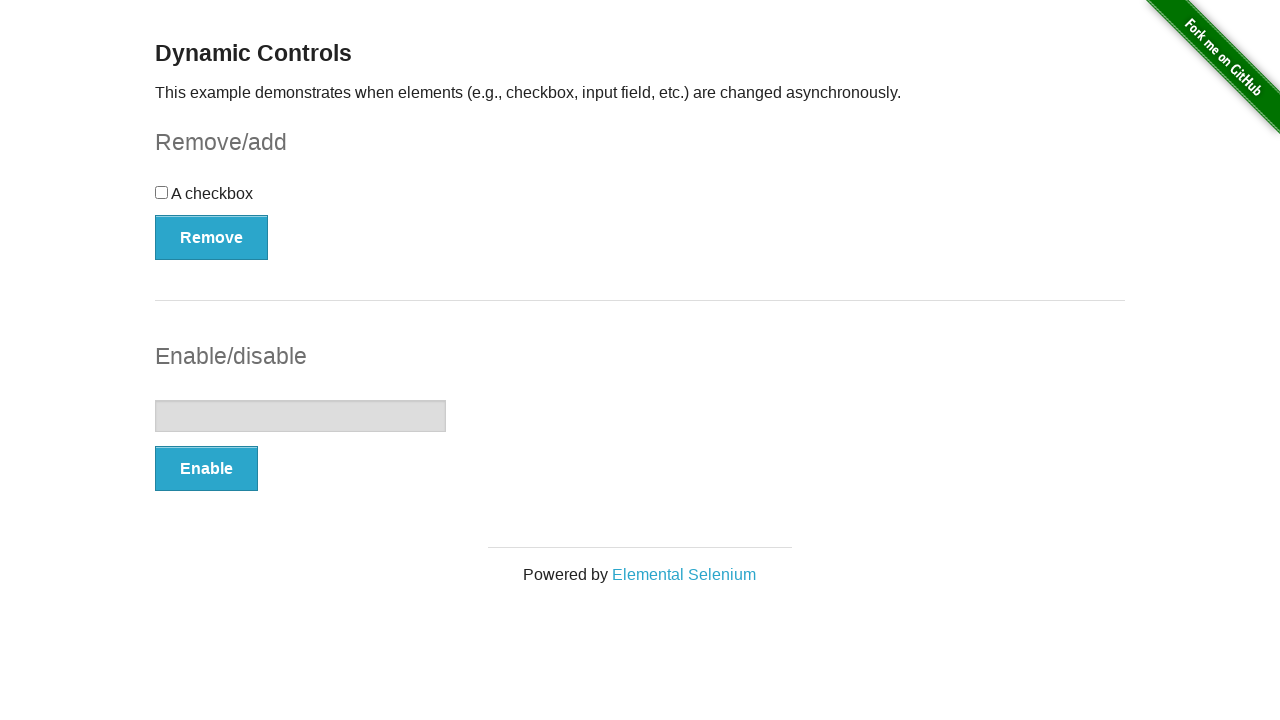

Located the textbox element
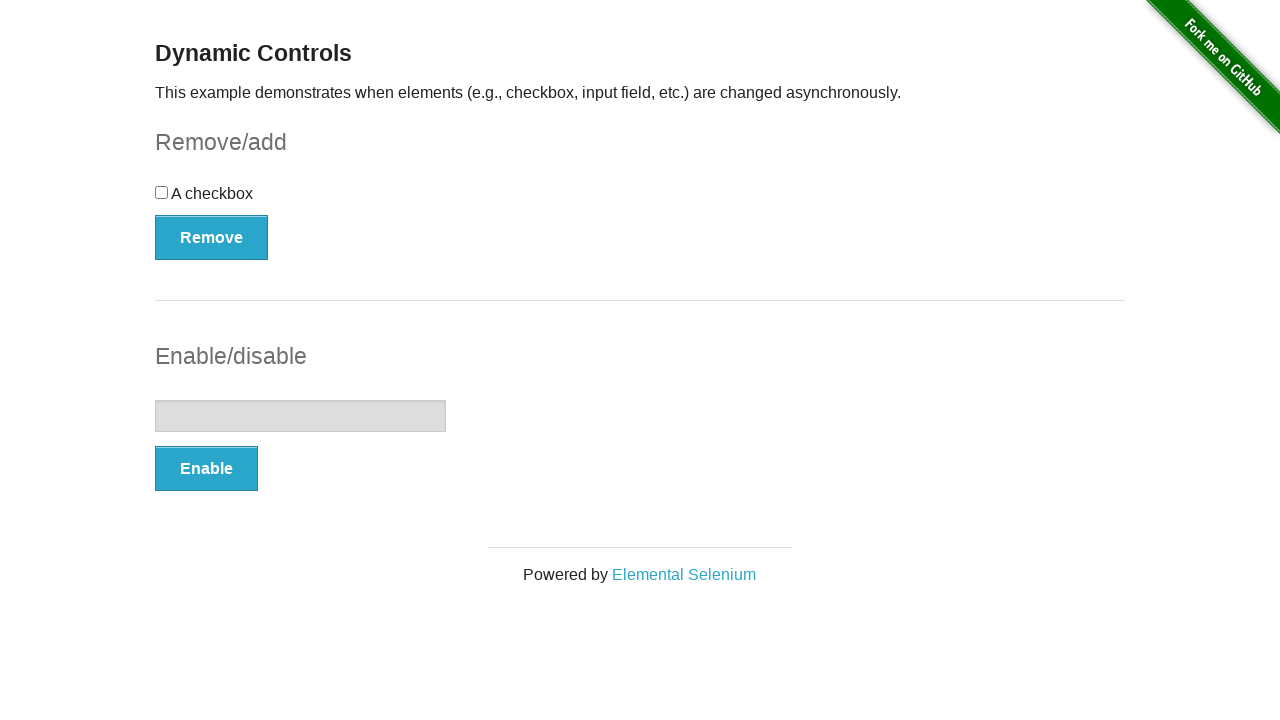

Verified textbox is initially disabled
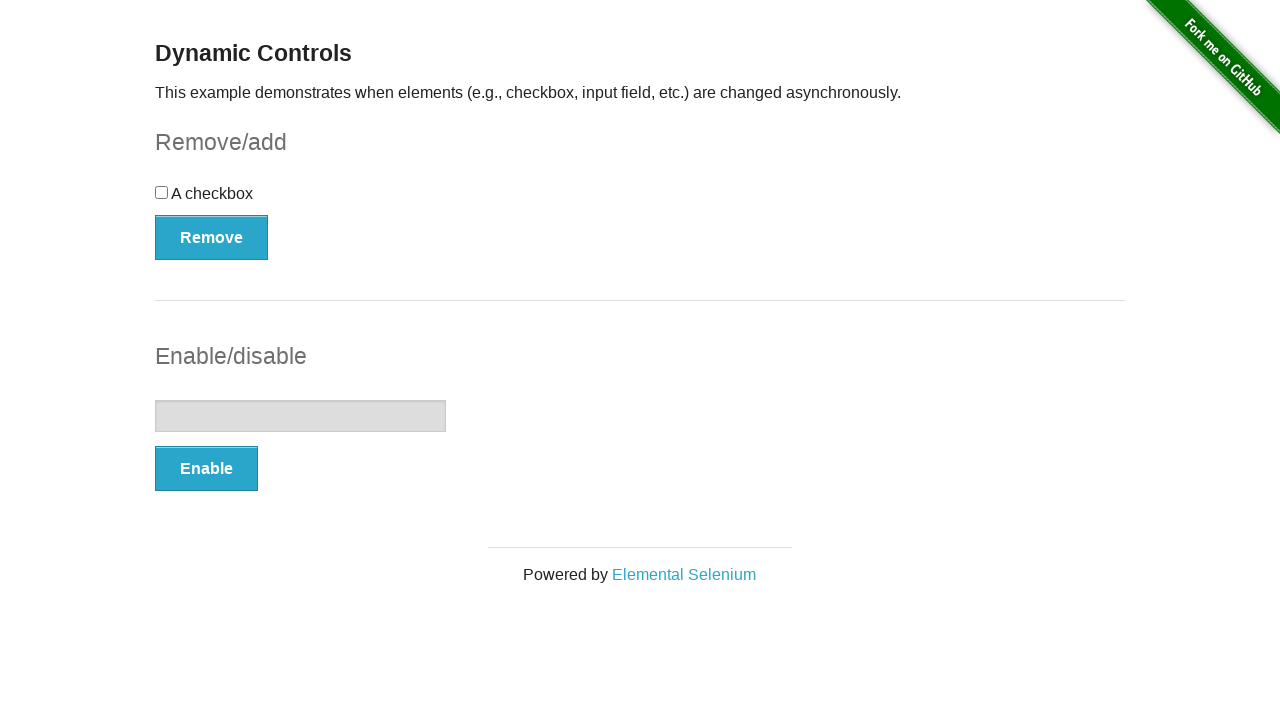

Clicked the Enable button at (206, 469) on (//button[@type='button'])[2]
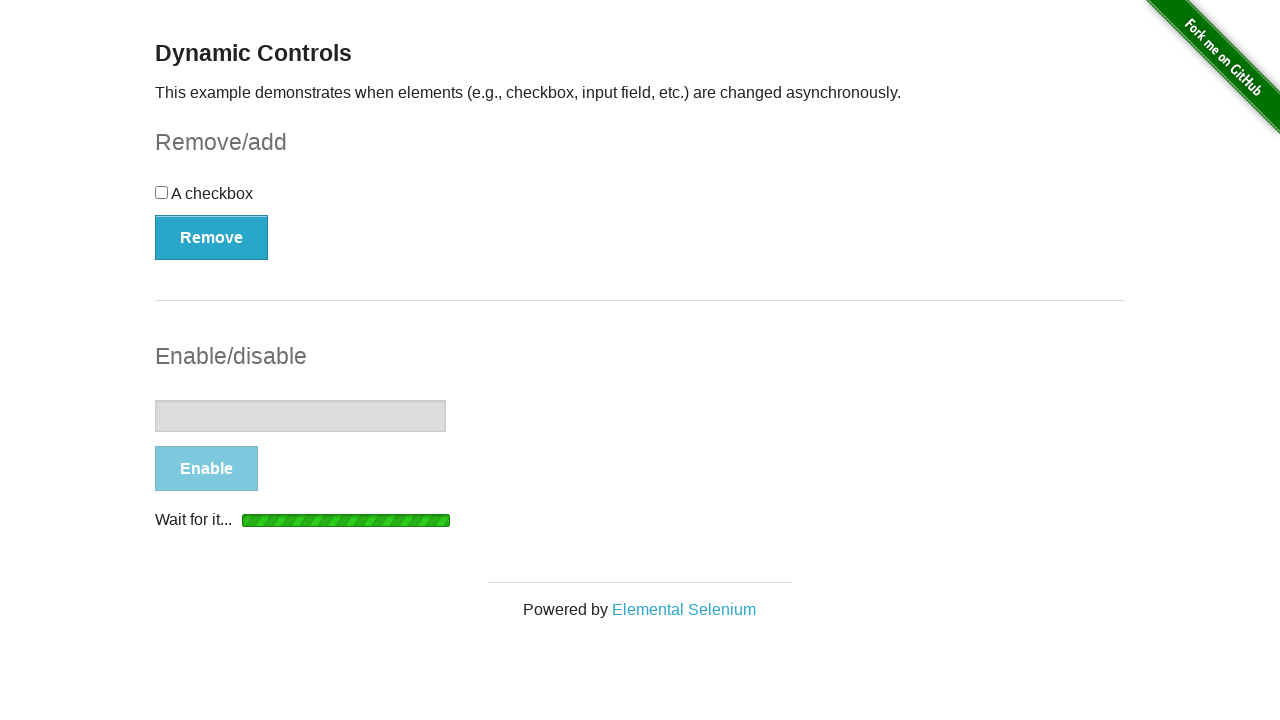

Waited for textbox to become enabled
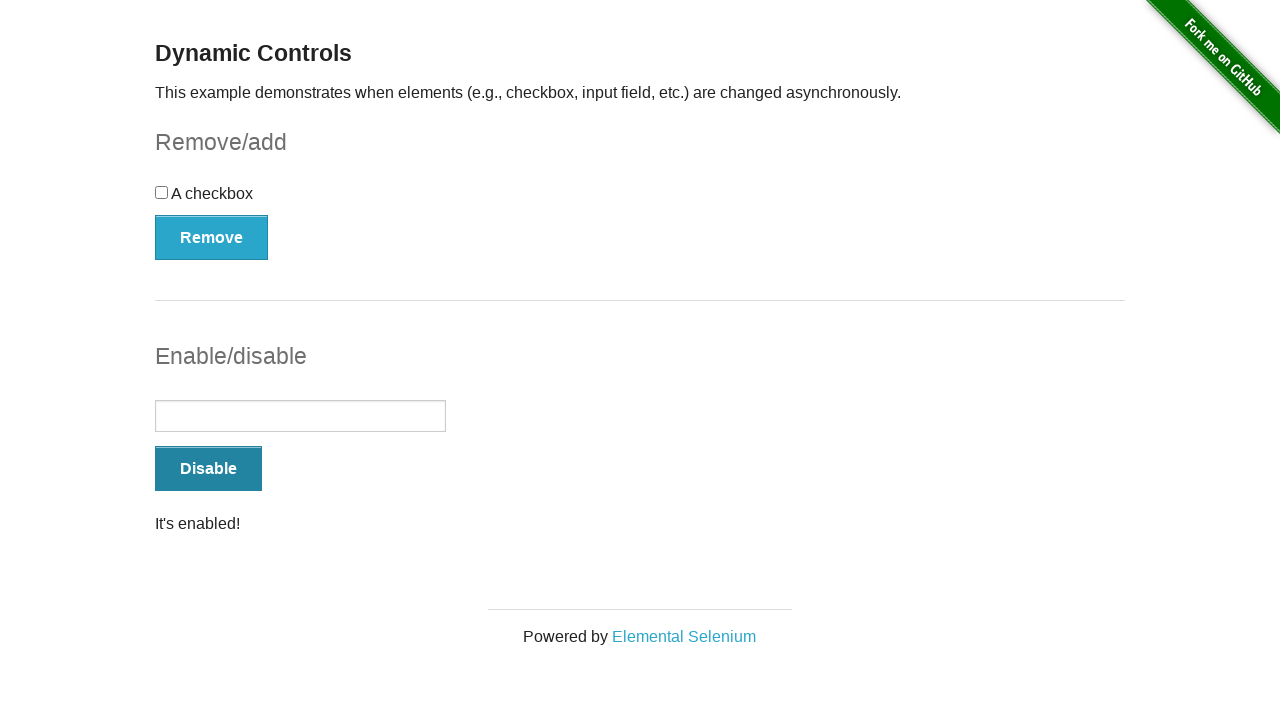

Located the success message element
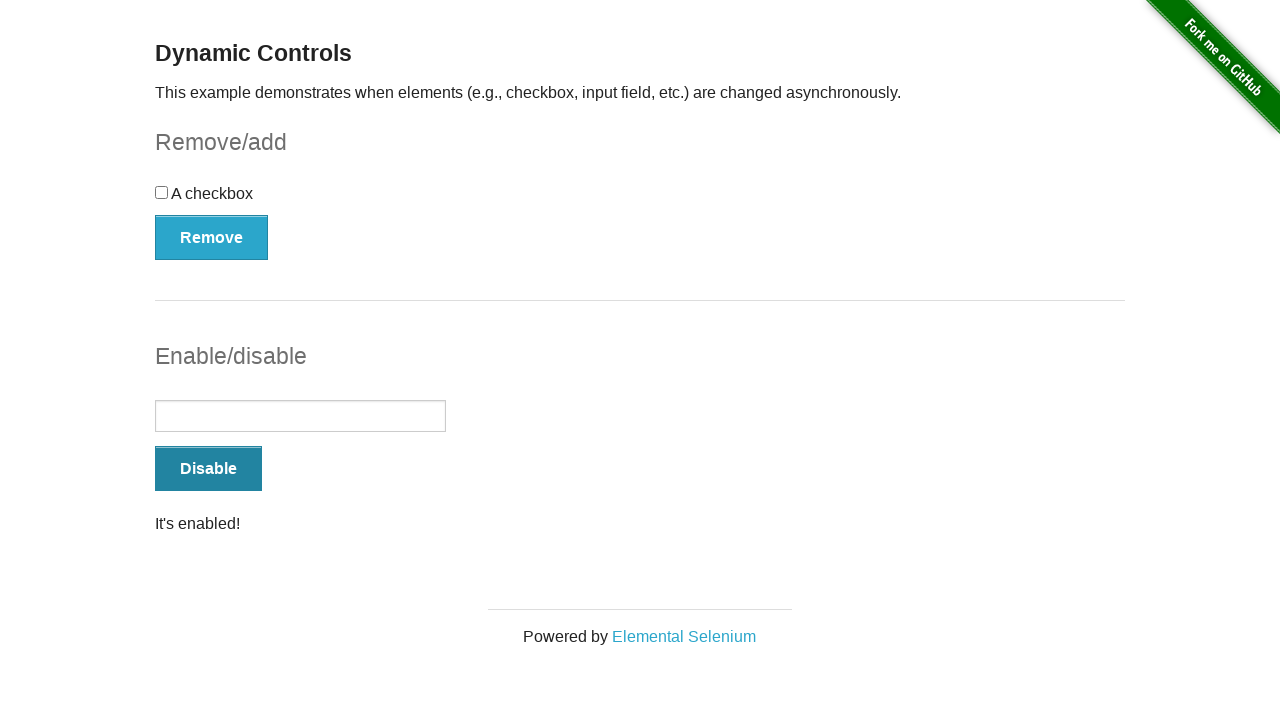

Verified 'It's enabled!' message is visible
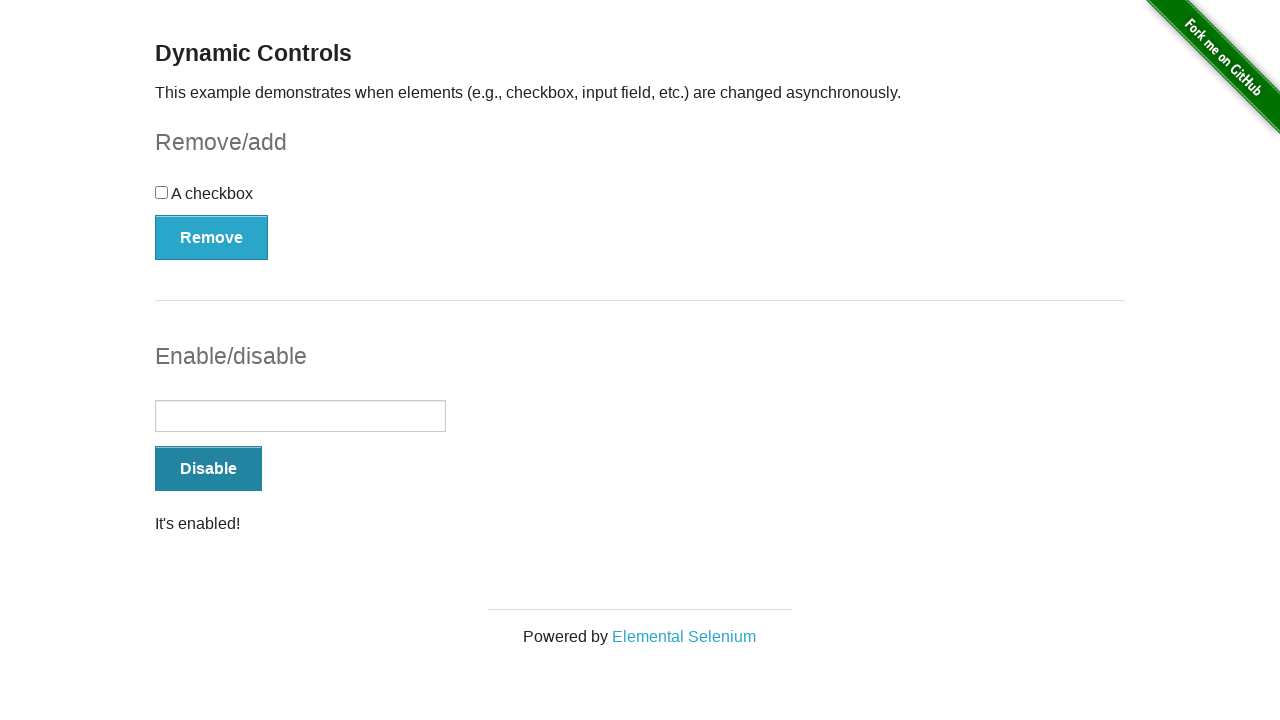

Verified textbox is now enabled
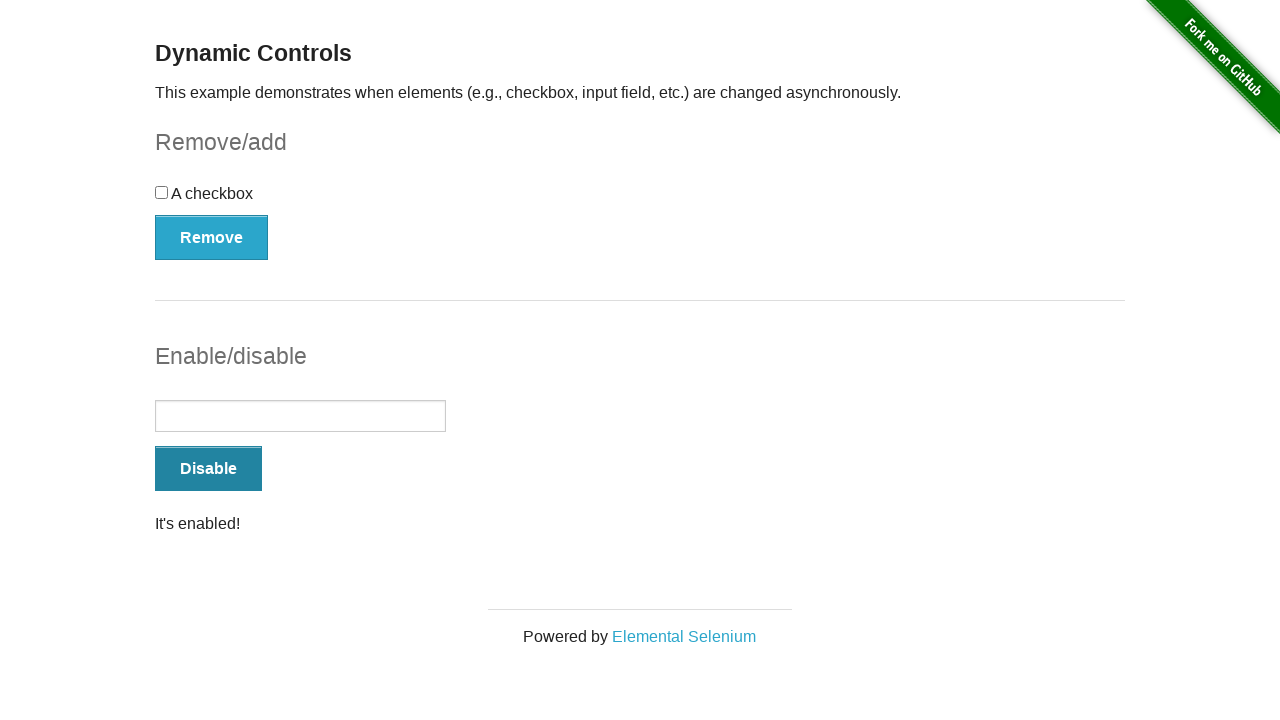

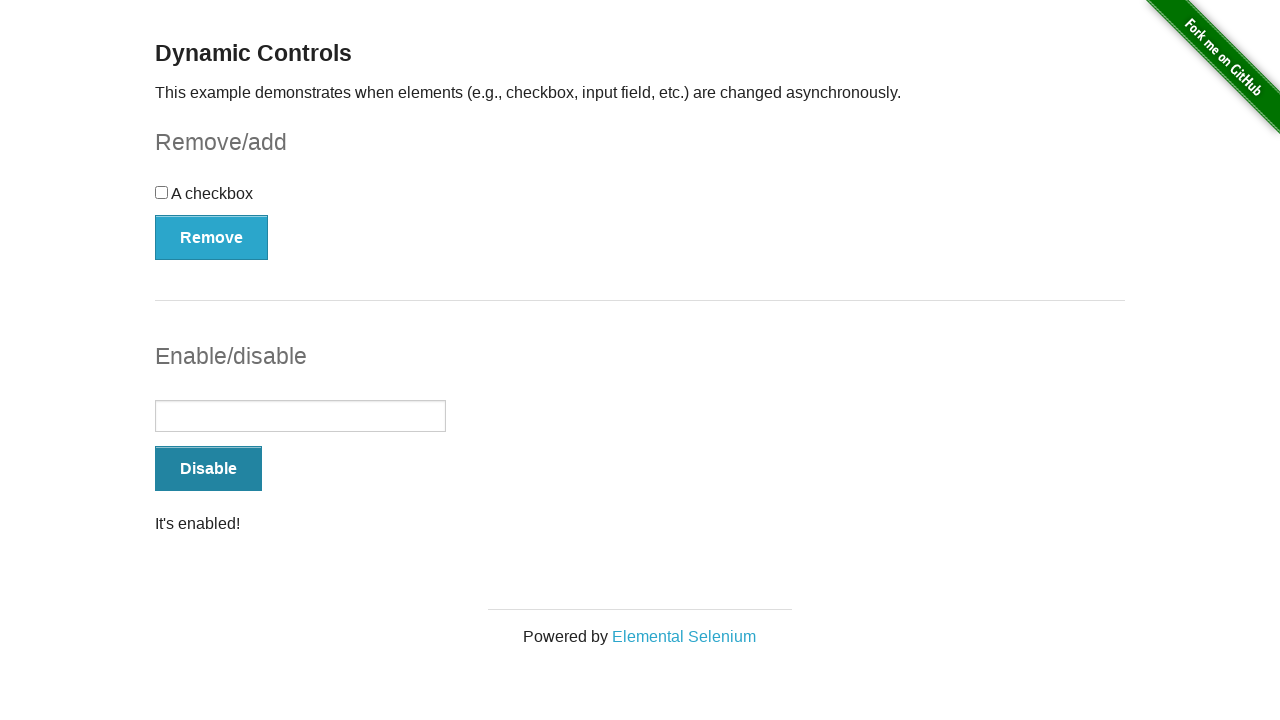